Tests handling a delayed JavaScript alert that appears 5 seconds after clicking a button

Starting URL: https://demoqa.com/alerts

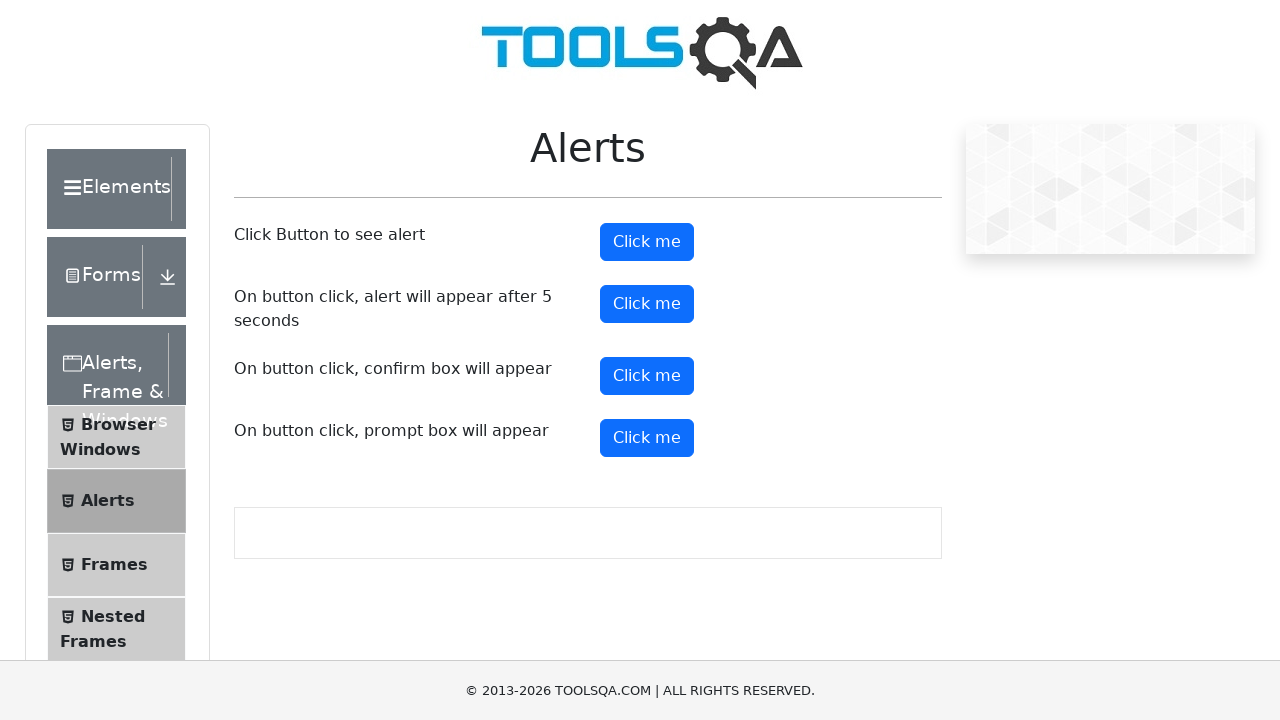

Set up dialog handler to automatically accept alerts
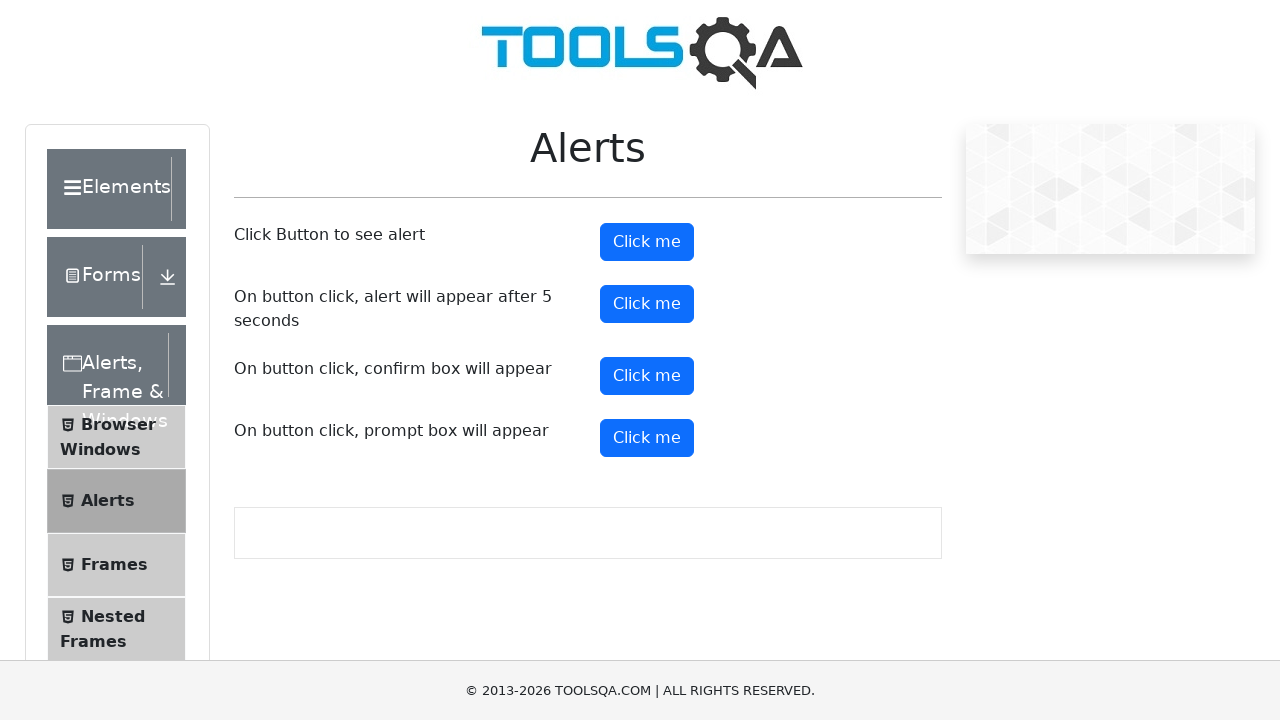

Clicked button to trigger delayed alert at (647, 304) on button#timerAlertButton
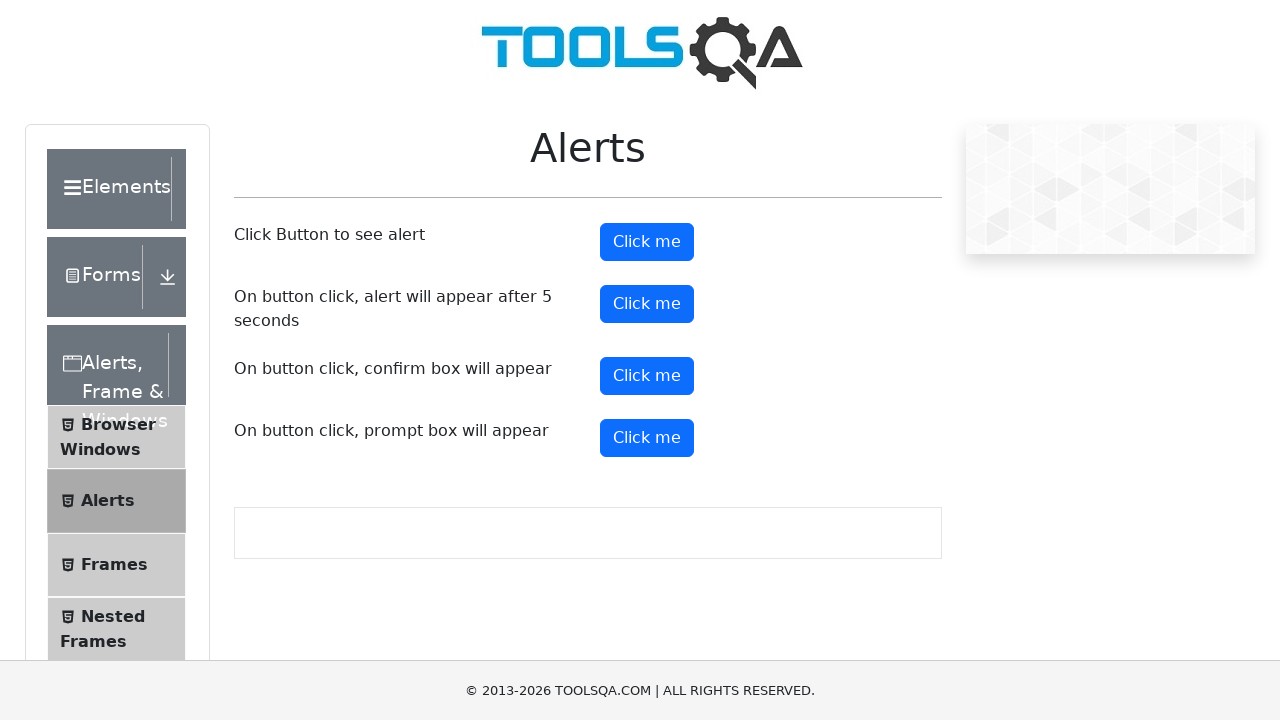

Waited 6 seconds for delayed alert to appear and be handled
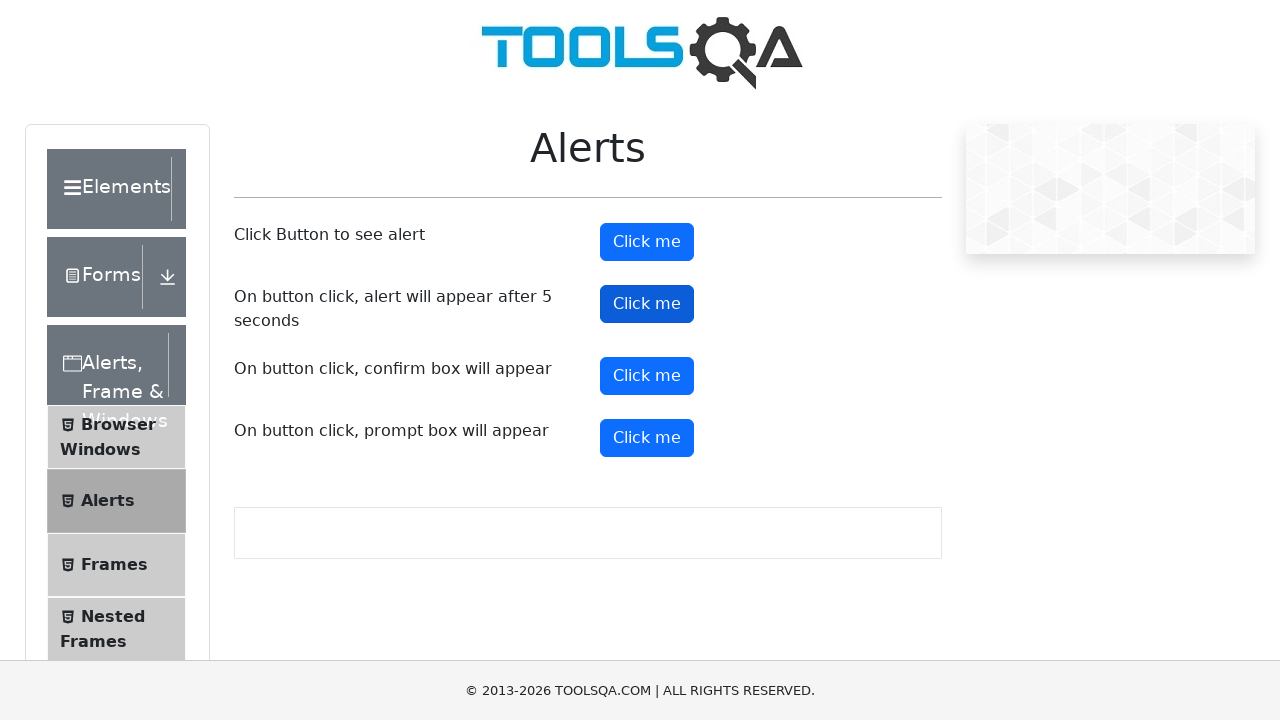

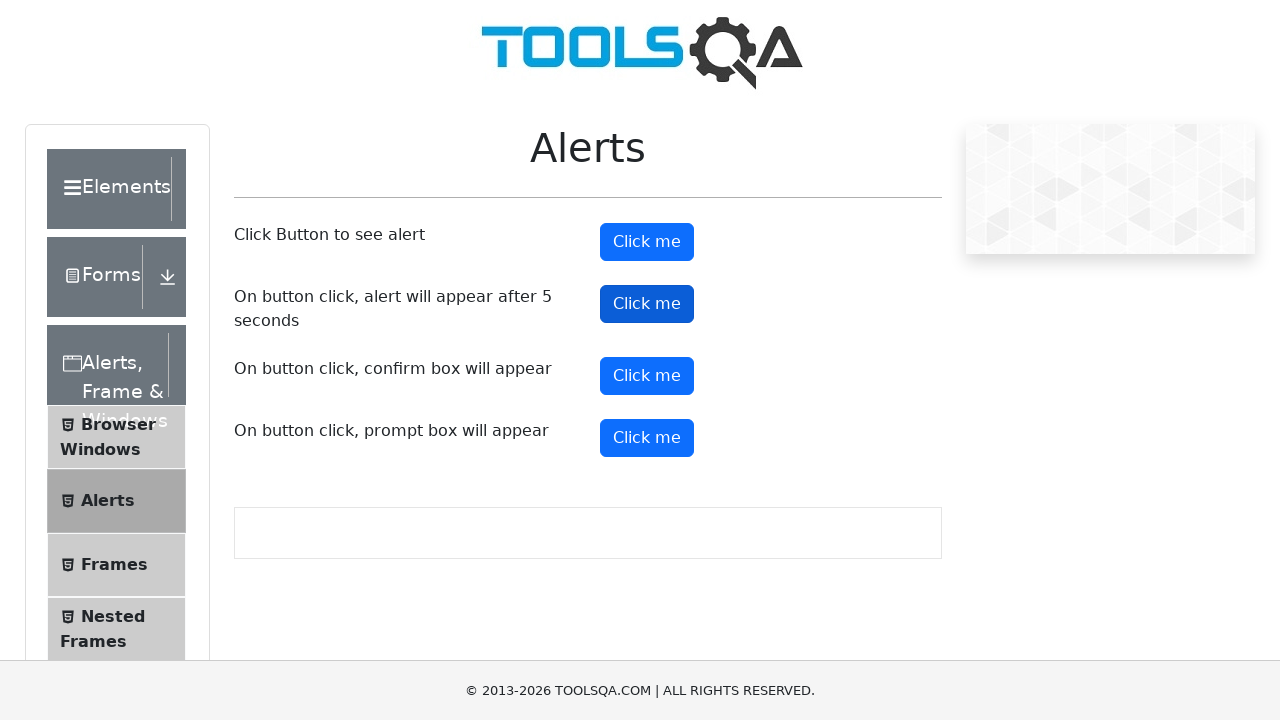